Tests handling a simple JavaScript alert by clicking a button and accepting the alert

Starting URL: https://demoqa.com/alerts

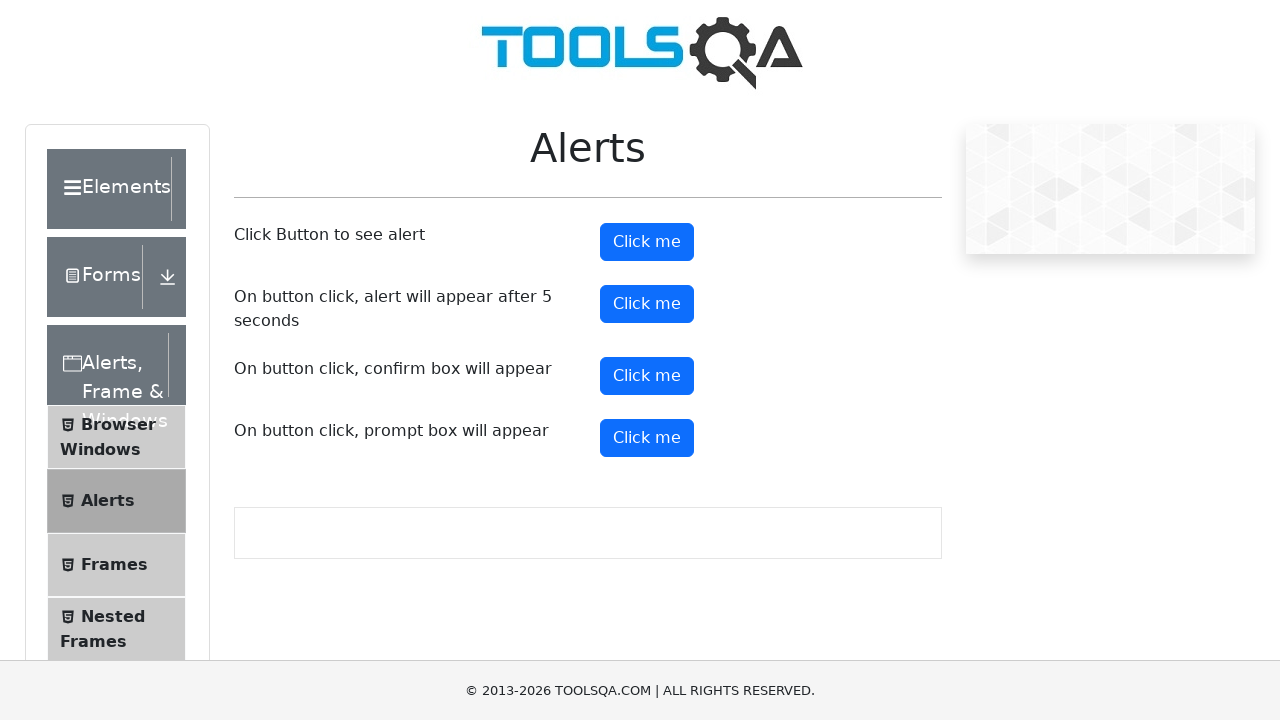

Set up dialog handler to accept alerts
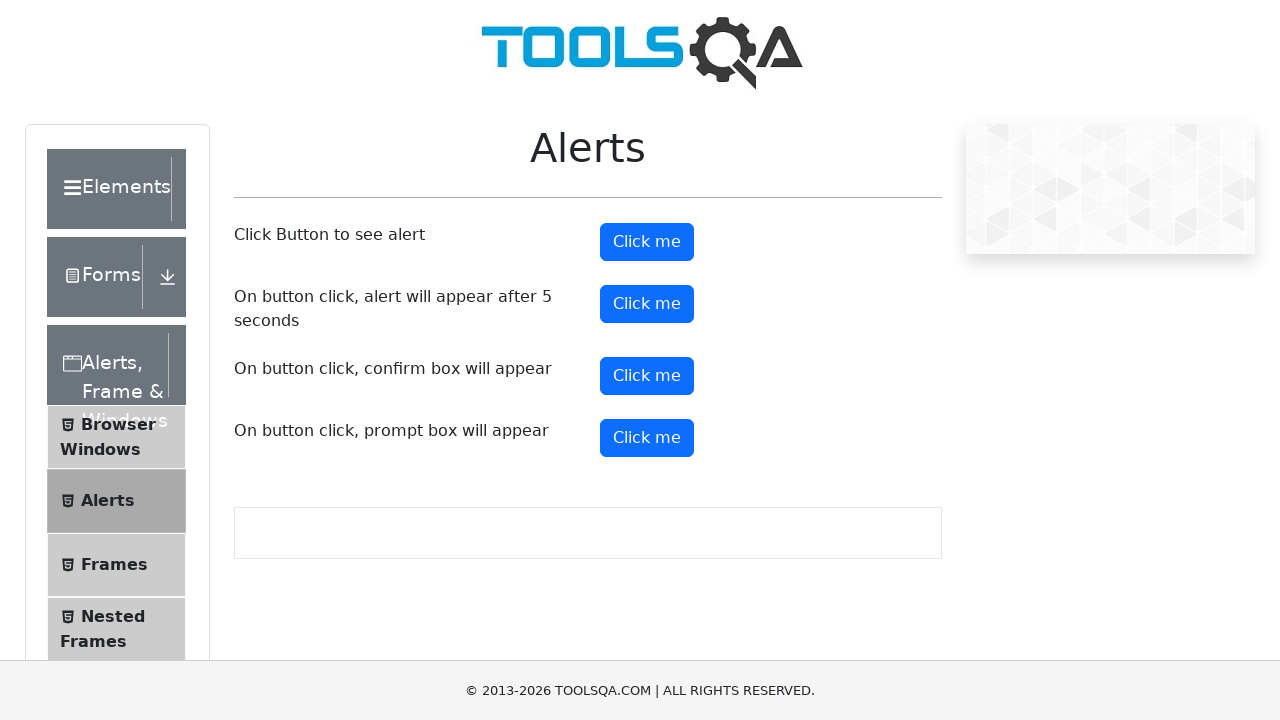

Clicked alert button to trigger simple JavaScript alert at (647, 242) on #alertButton
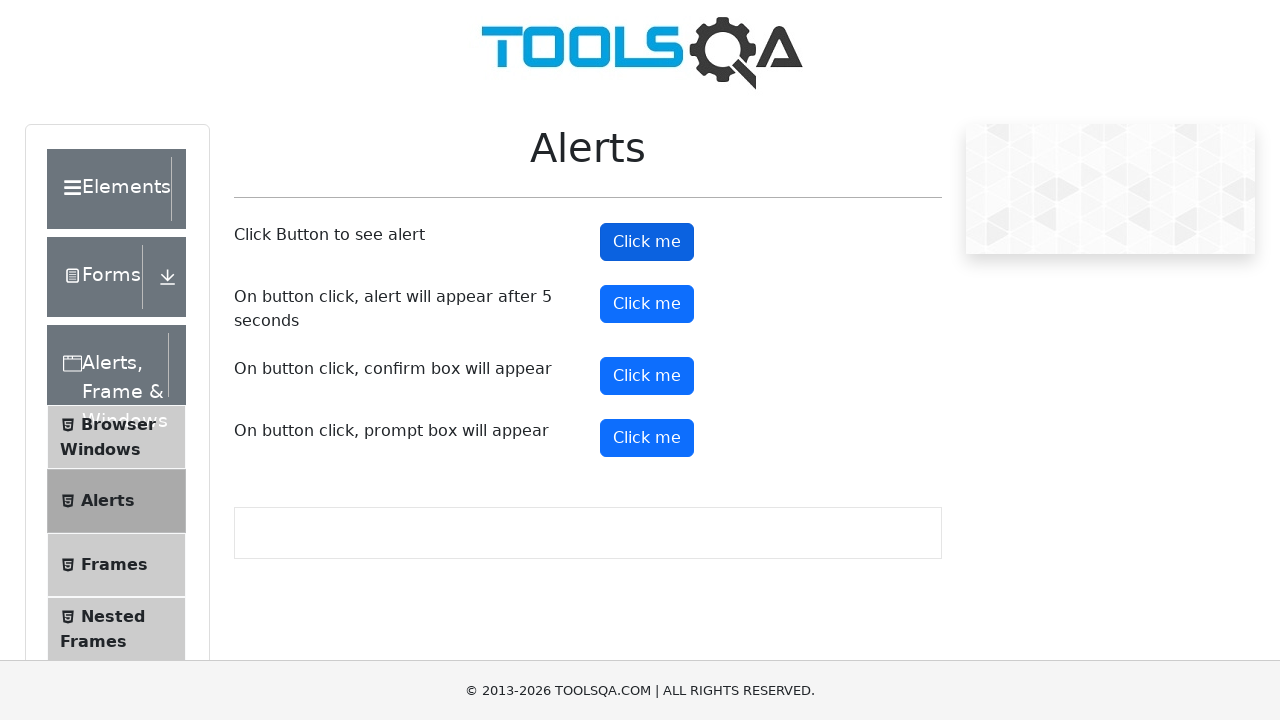

Waited for alert to be handled and accepted
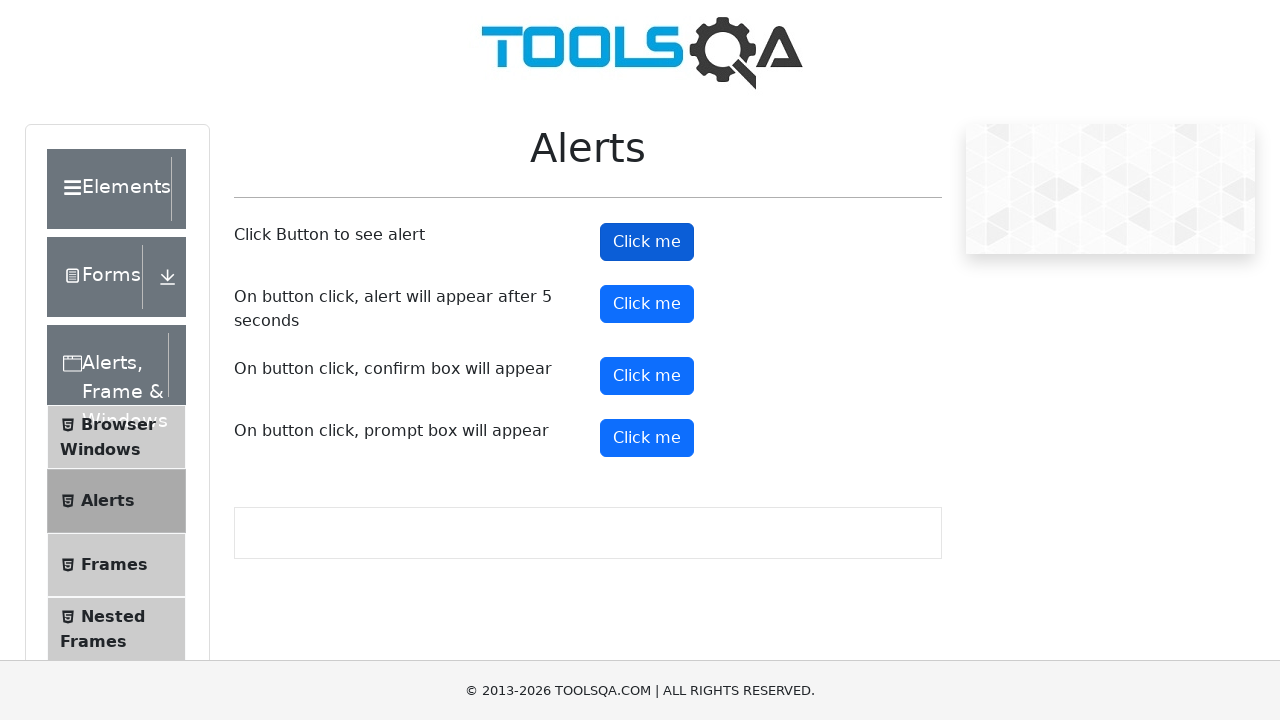

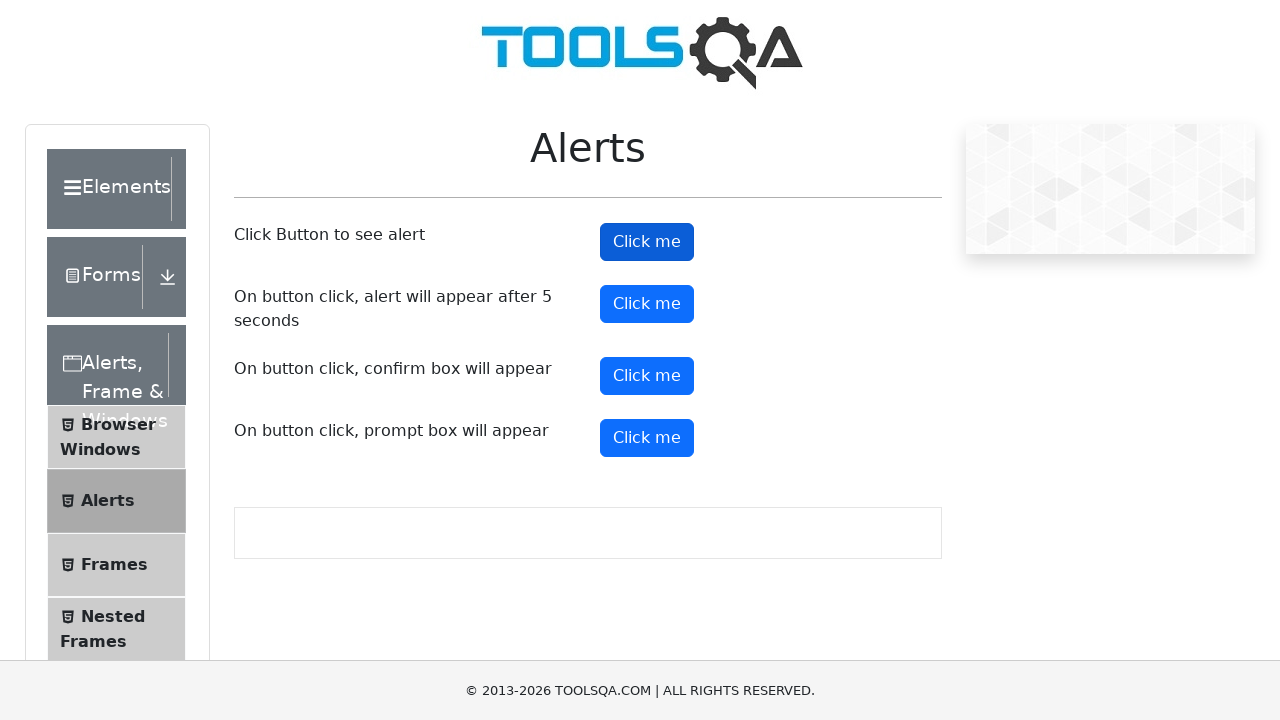